Navigates to Weight Watchers home page and verifies the page title is correct

Starting URL: https://www.weightwatchers.com/us/

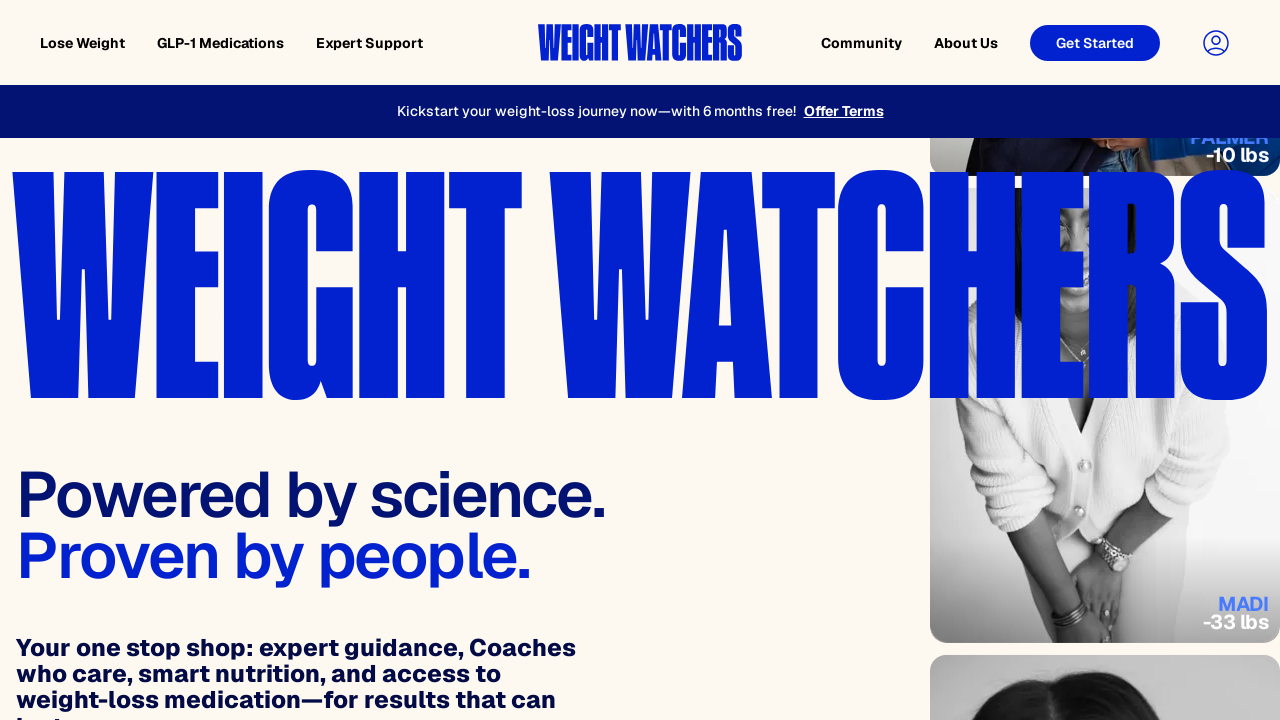

Retrieved page title from Weight Watchers home page
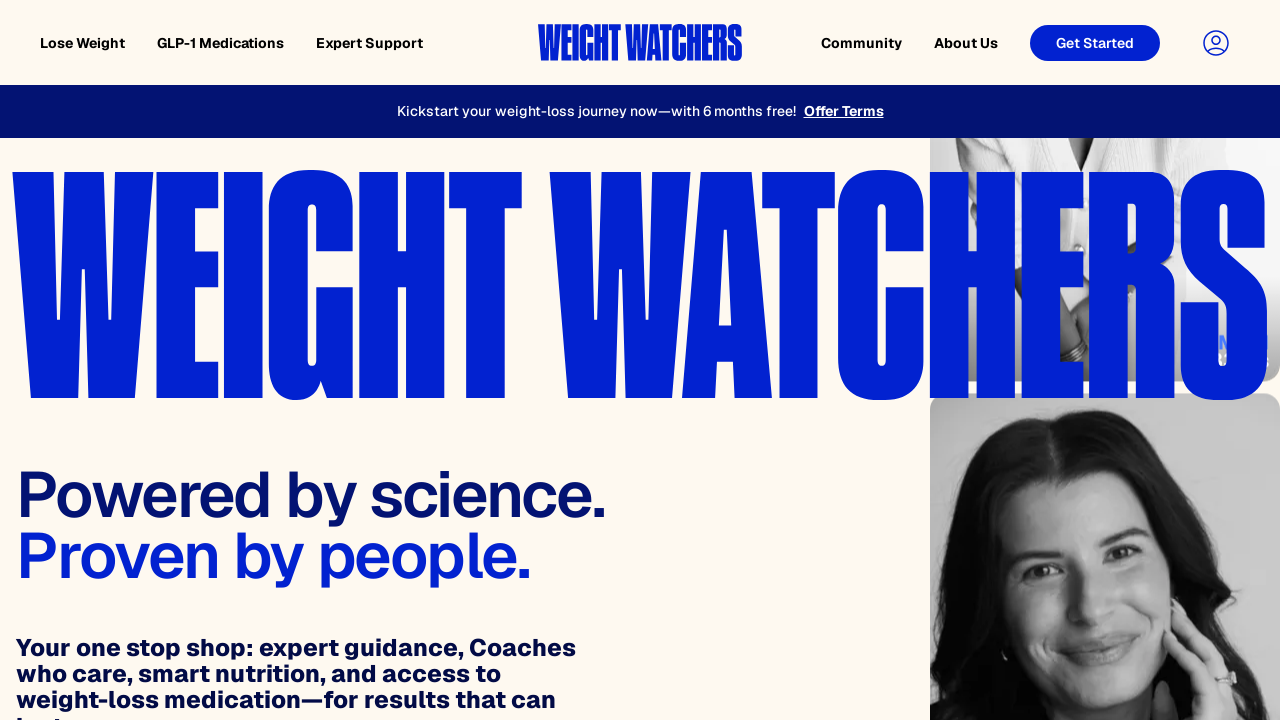

Page title mismatch - expected 'WW (Weight Watchers): Weight Loss & Wellness Help' but got 'Weight-Loss Program: Lose Weight. Gain Health | WeightWatchers'
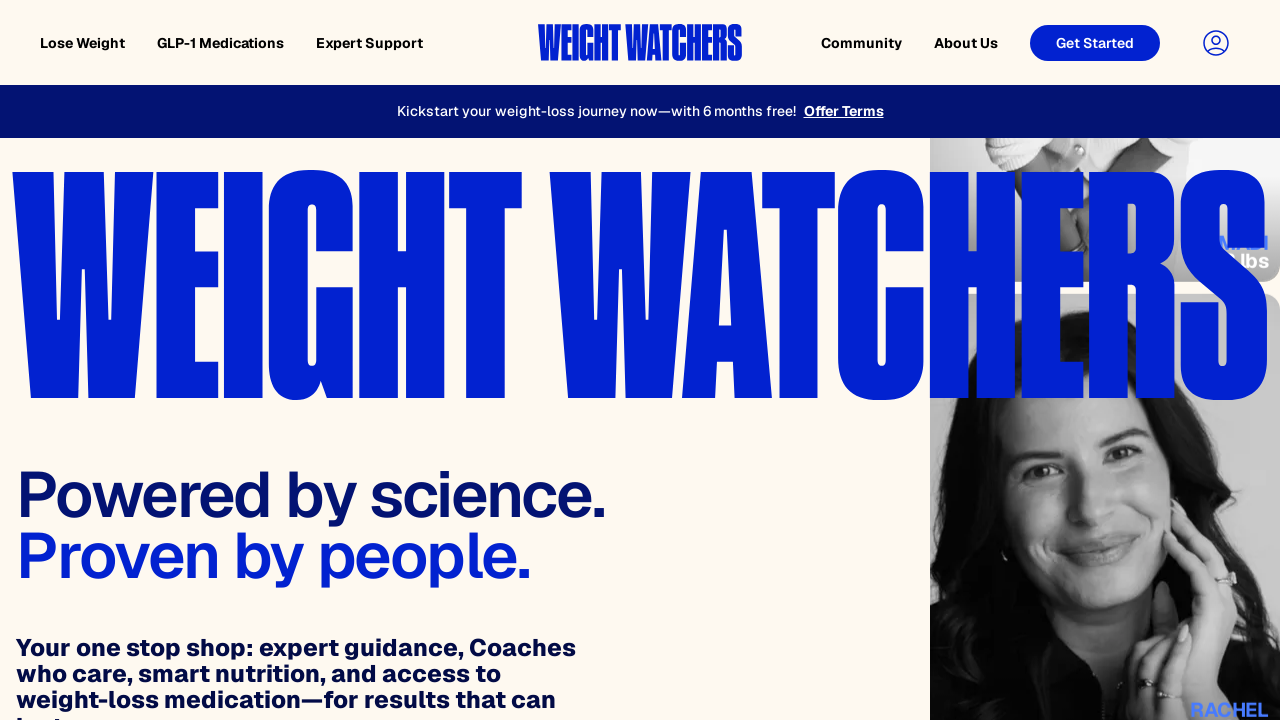

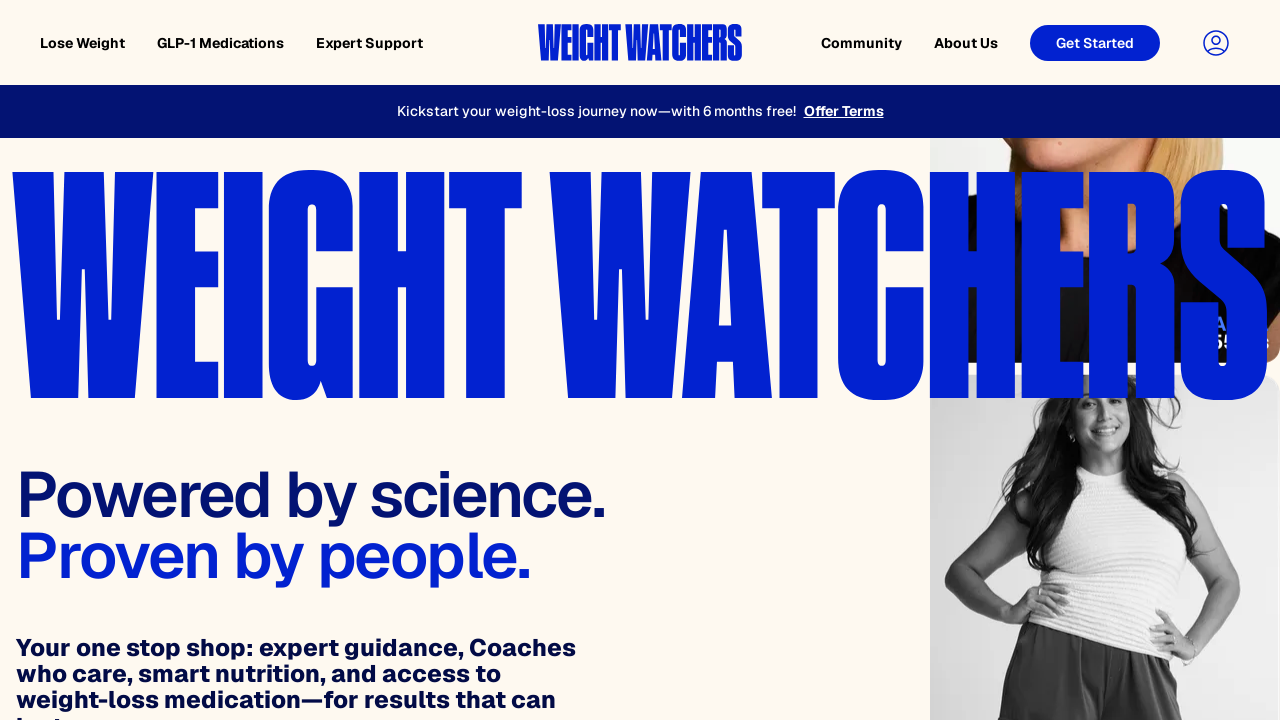